Tests dropdown selection functionality by selecting options using different methods (by index, value, and visible text)

Starting URL: https://www.hyrtutorials.com/p/html-dropdown-elements-practice.html

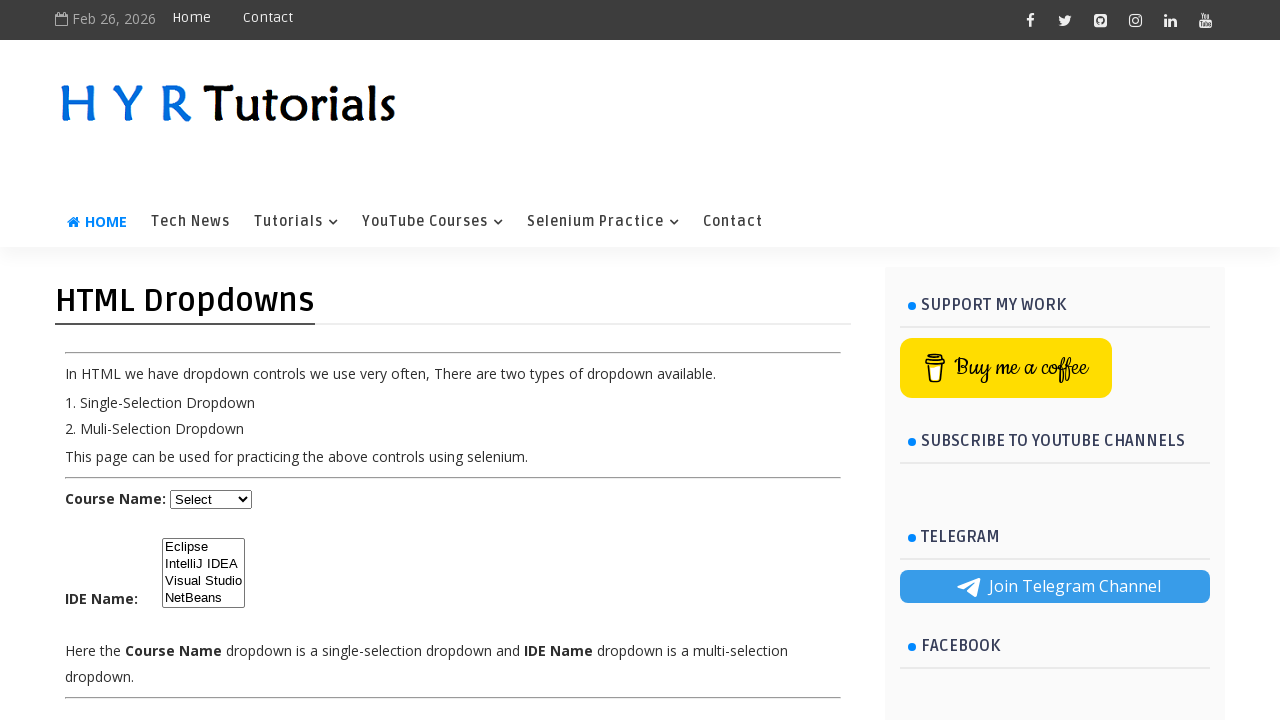

Waited for dropdown element '#course' to be present
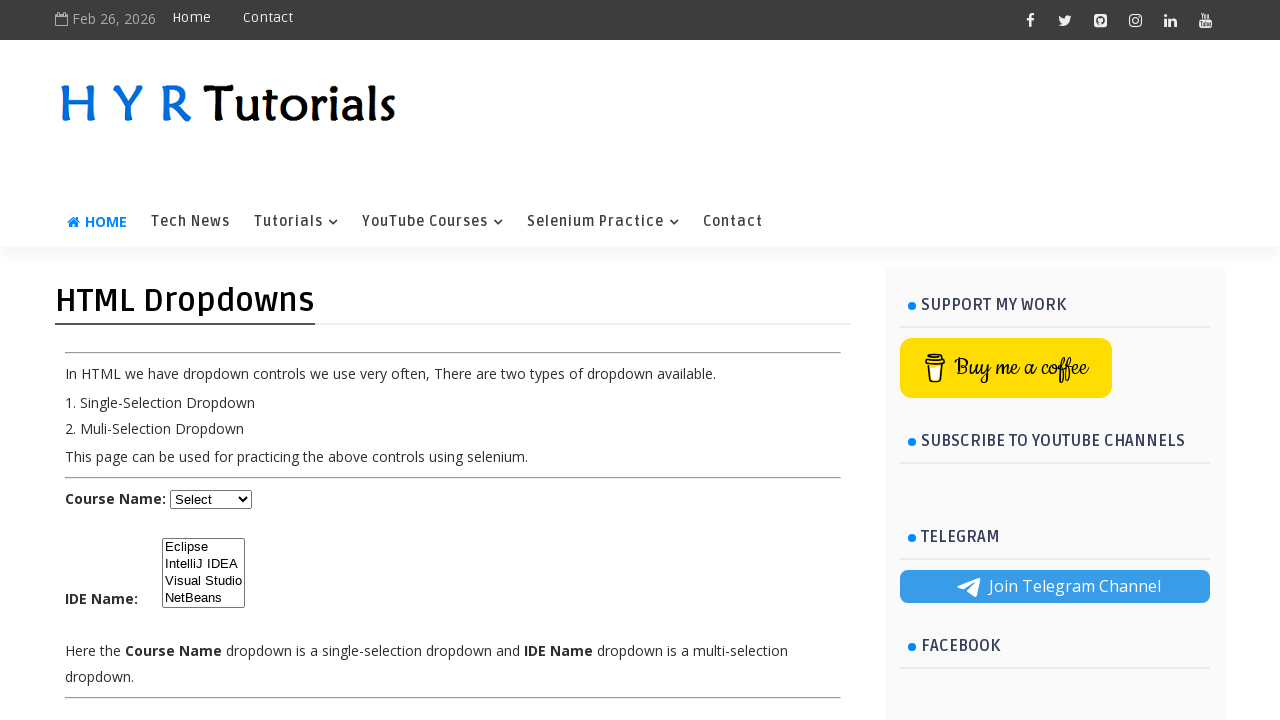

Selected dropdown option by index 1 (second option) on #course
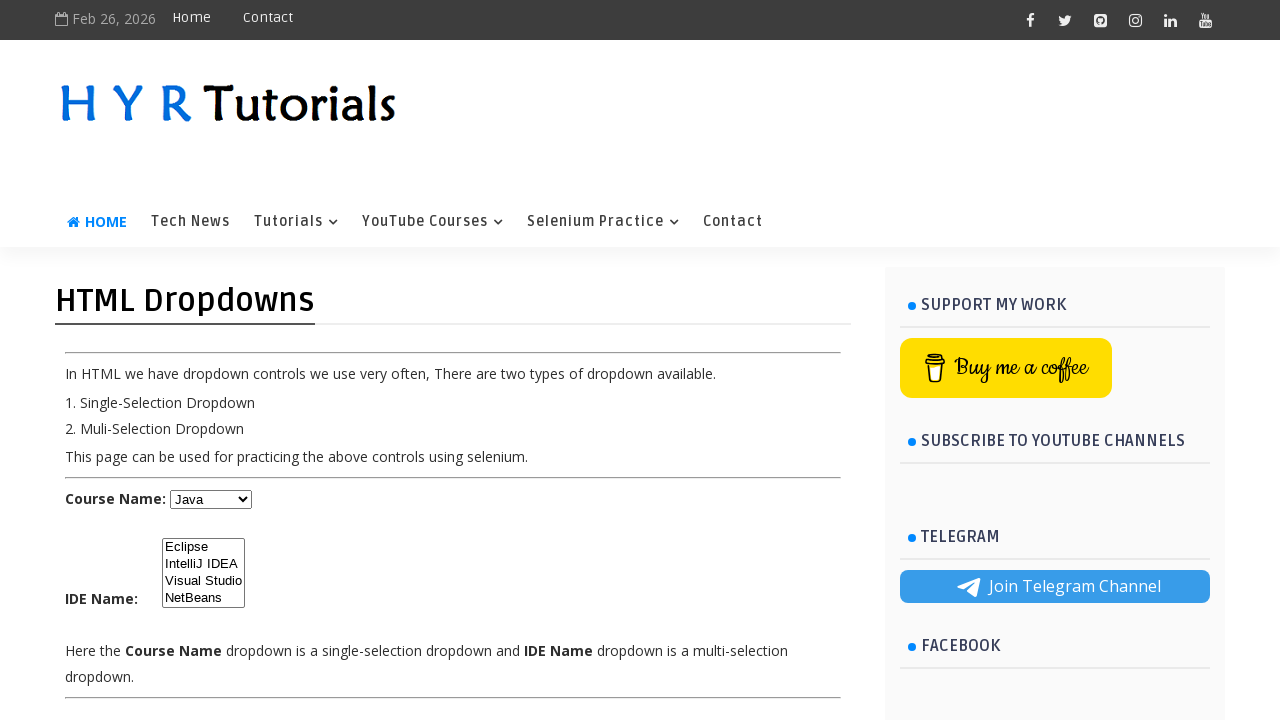

Waited 500ms for selection to take effect
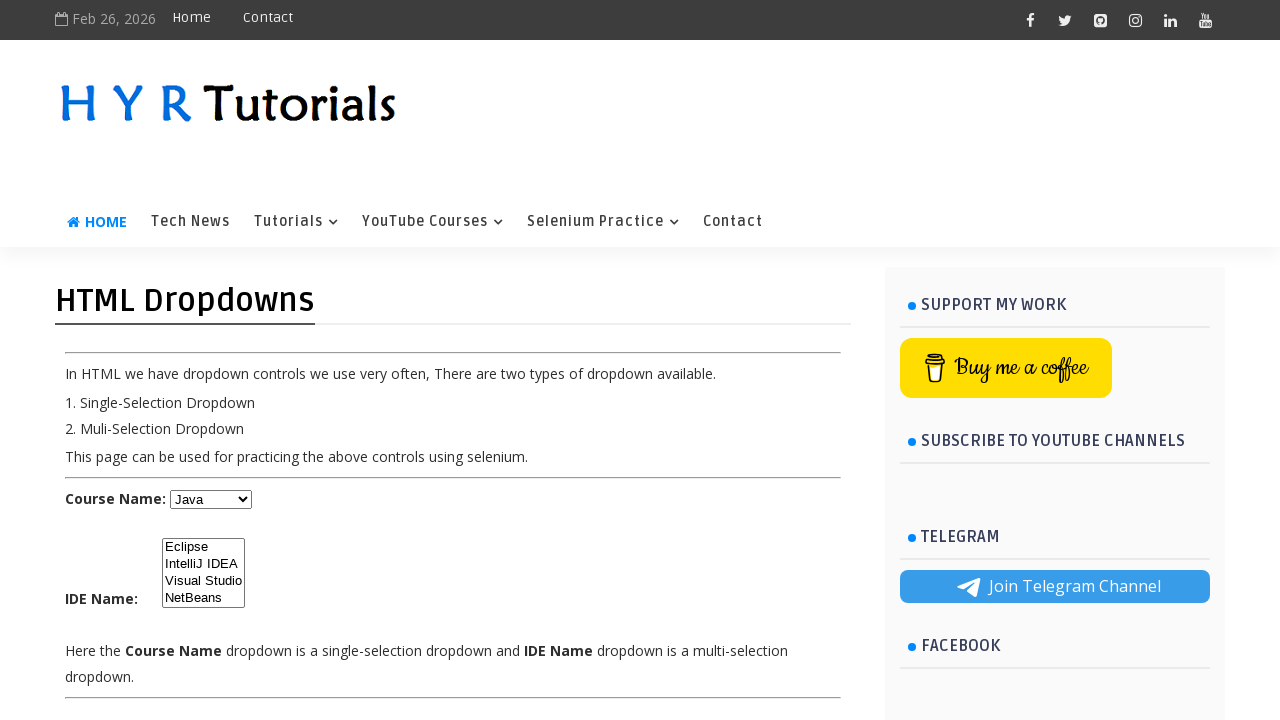

Selected dropdown option by value 'java' on #course
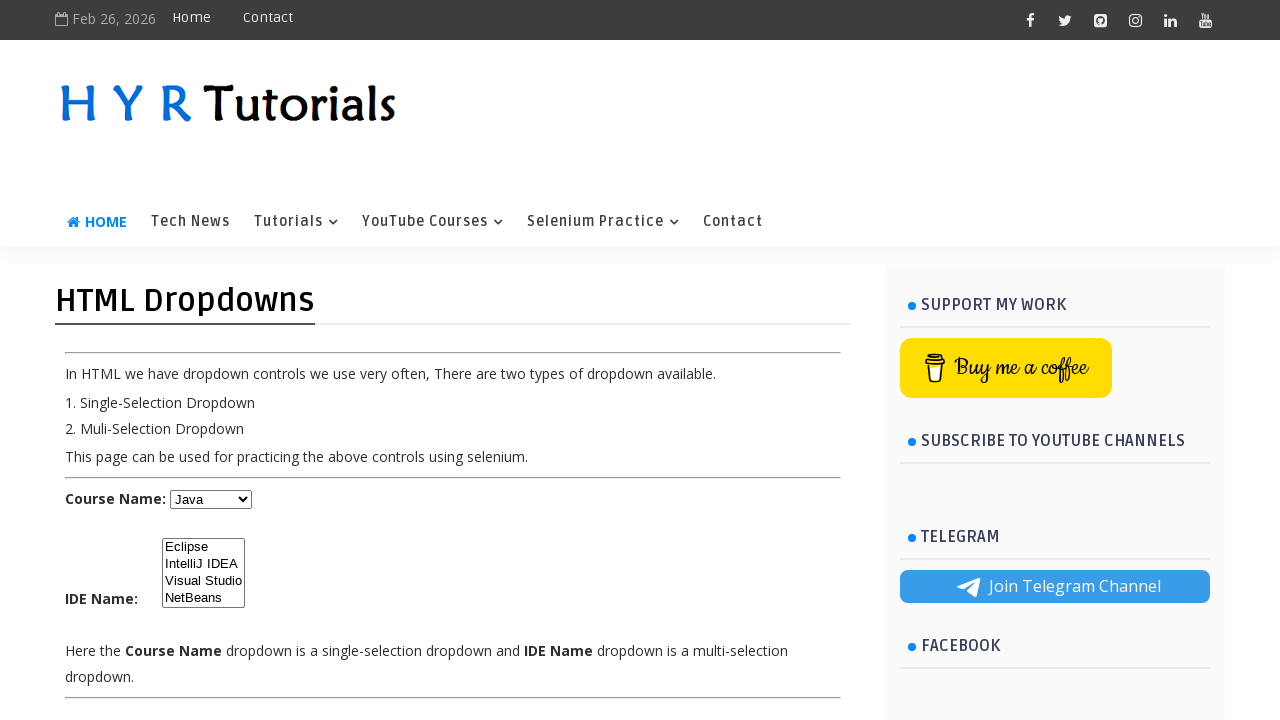

Waited 500ms for selection to take effect
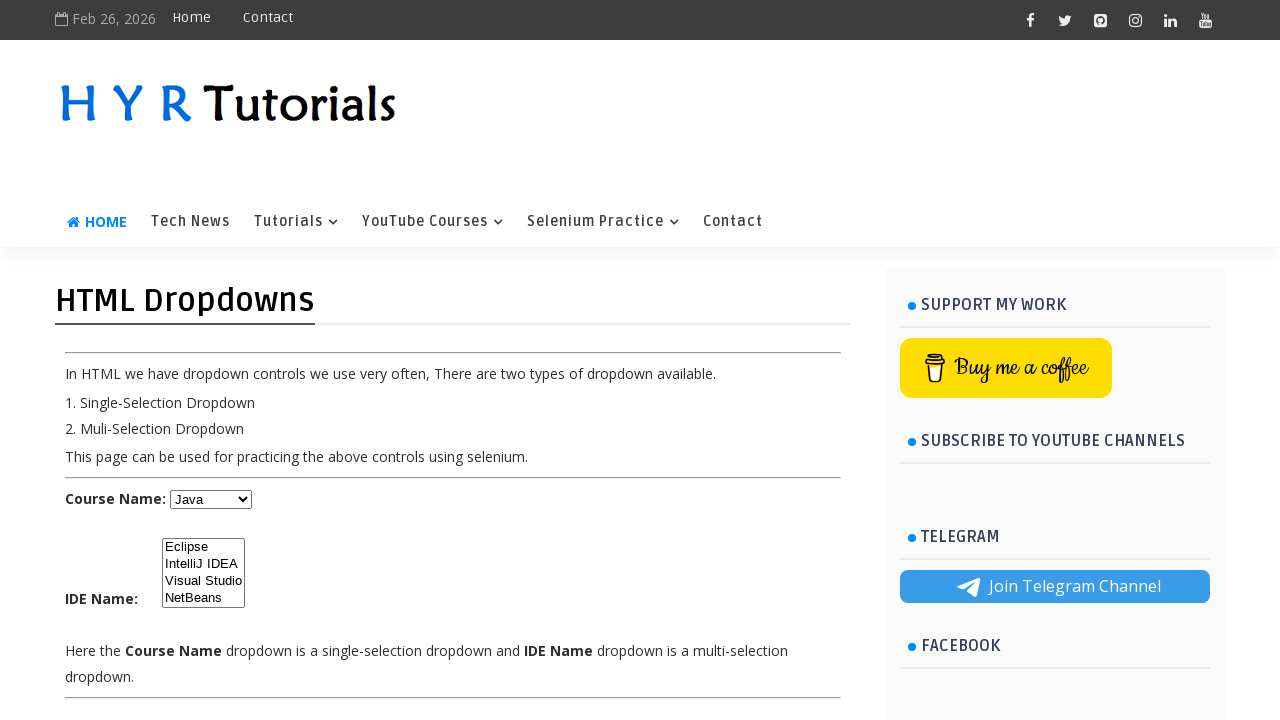

Selected dropdown option by visible text 'Javascript' on #course
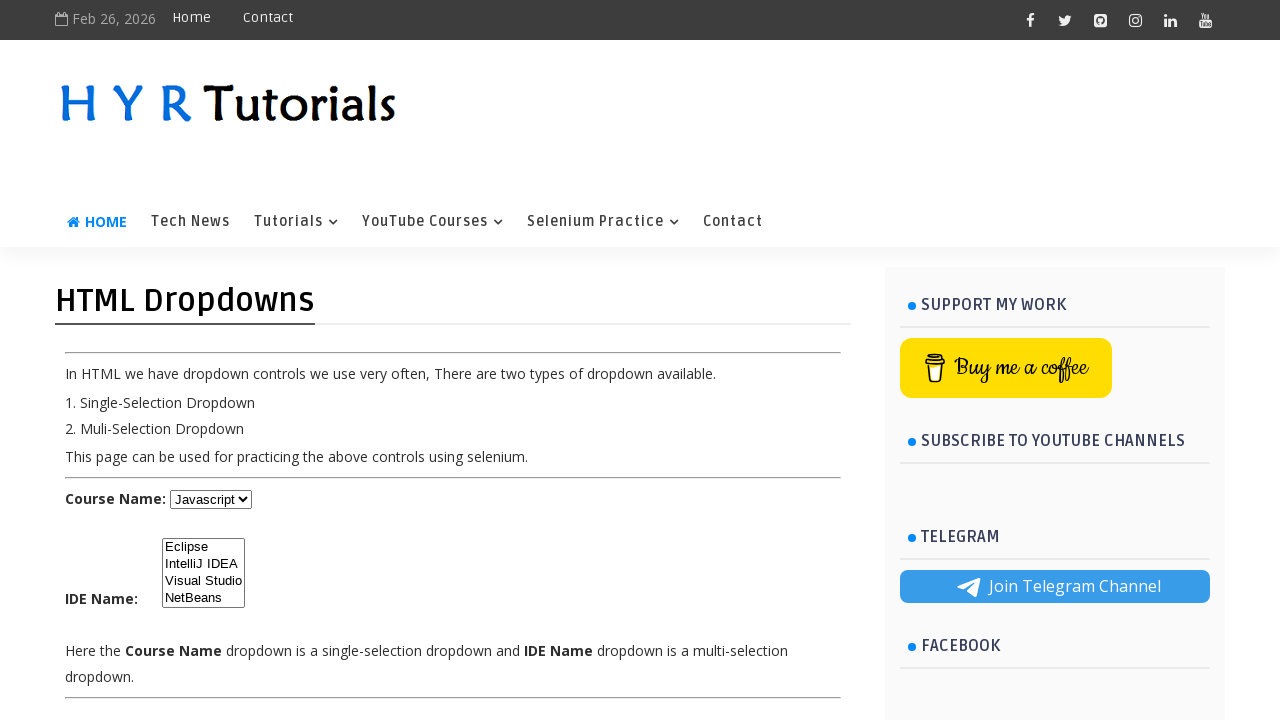

Verified dropdown selection - selected value: 'js'
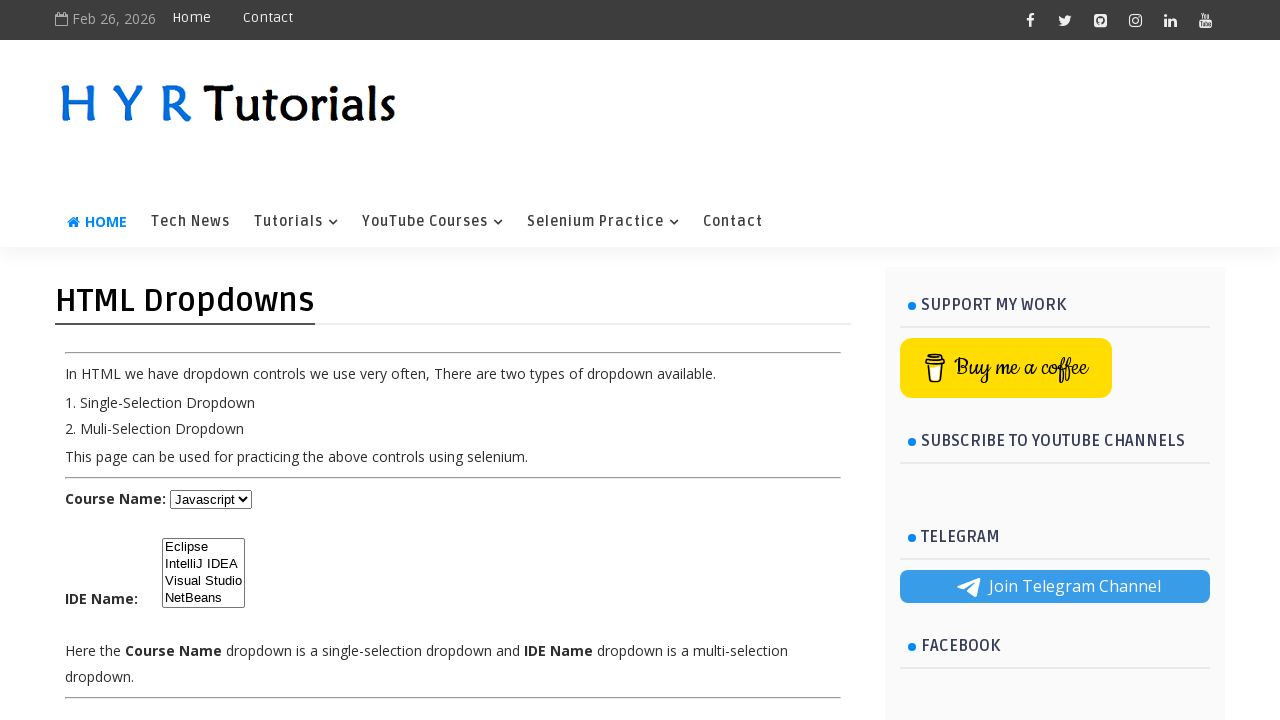

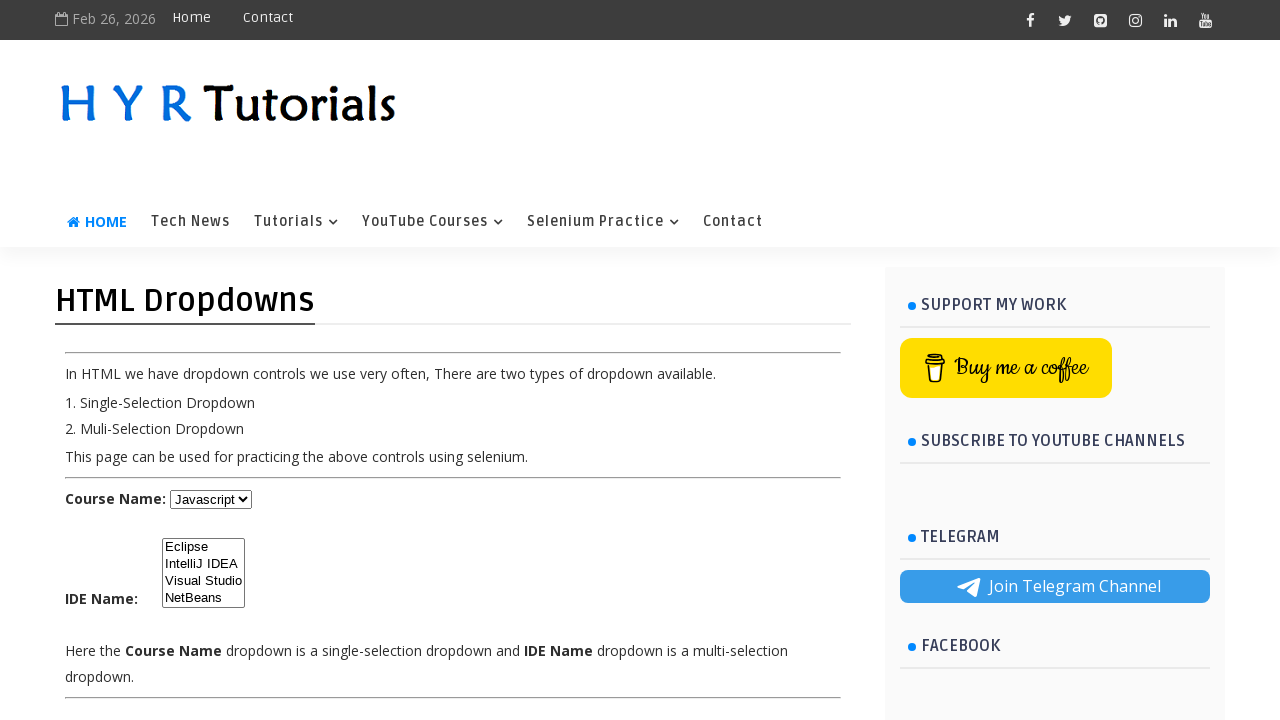